Tests opening a new browser window by navigating to a page, opening a new window, navigating to another page in that window, and verifying there are 2 browser contexts/pages open.

Starting URL: https://the-internet.herokuapp.com/windows

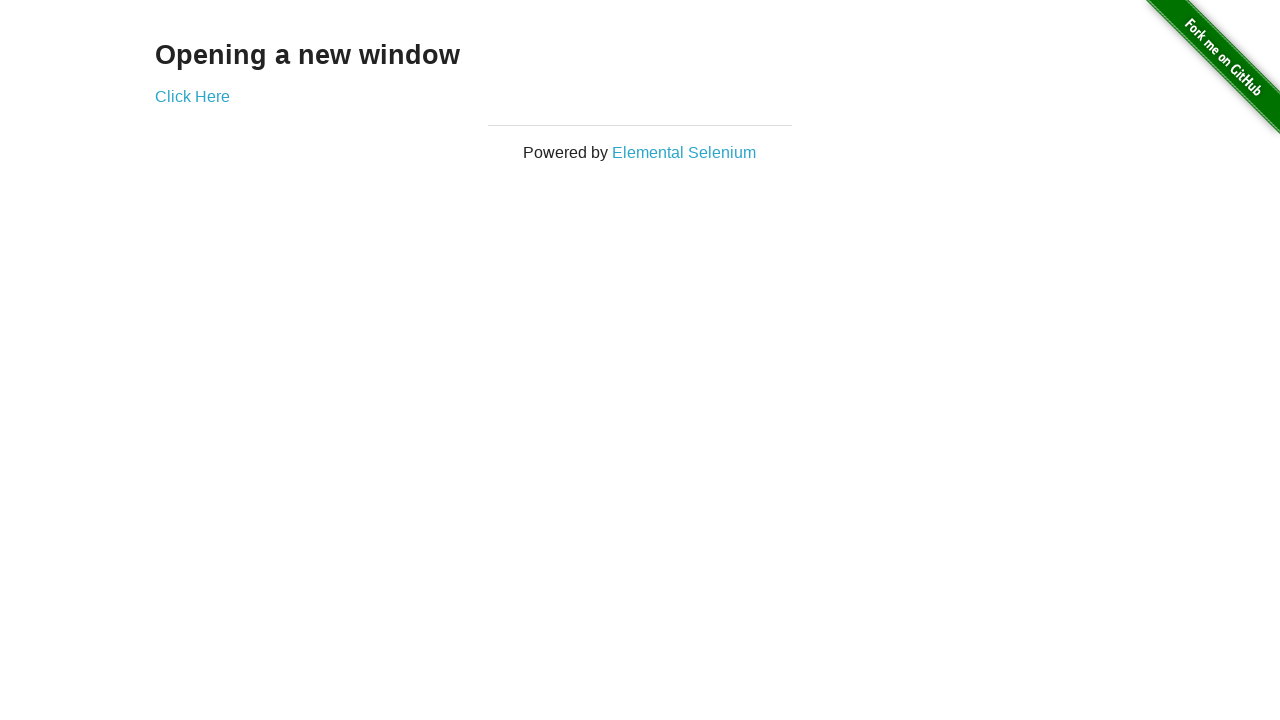

Created a new page in the browser context
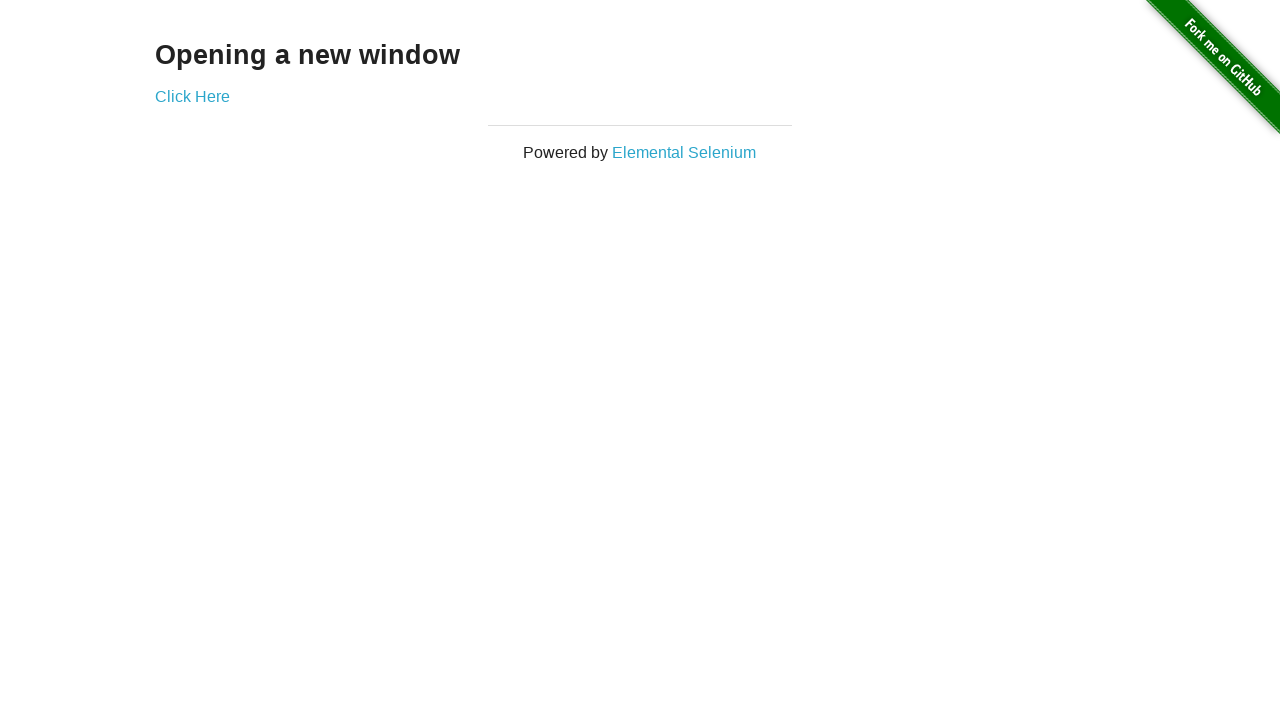

Navigated new page to https://the-internet.herokuapp.com/typos
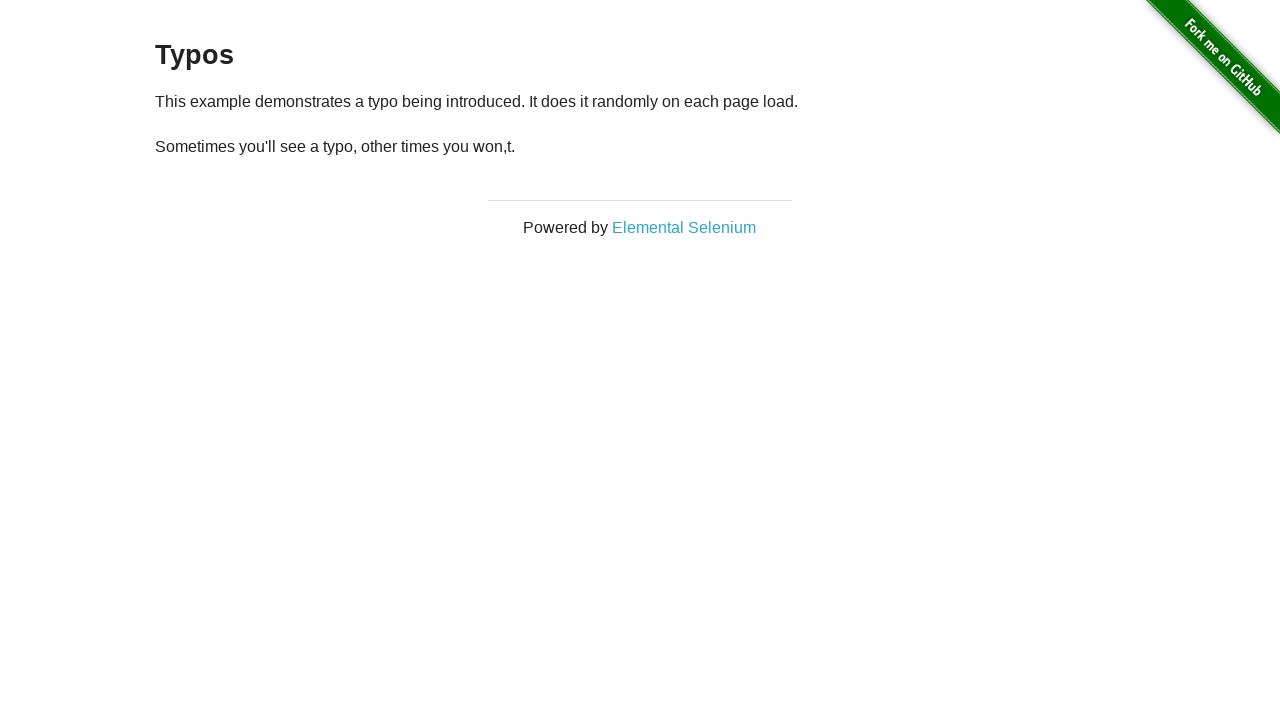

Verified that 2 browser pages/contexts are open
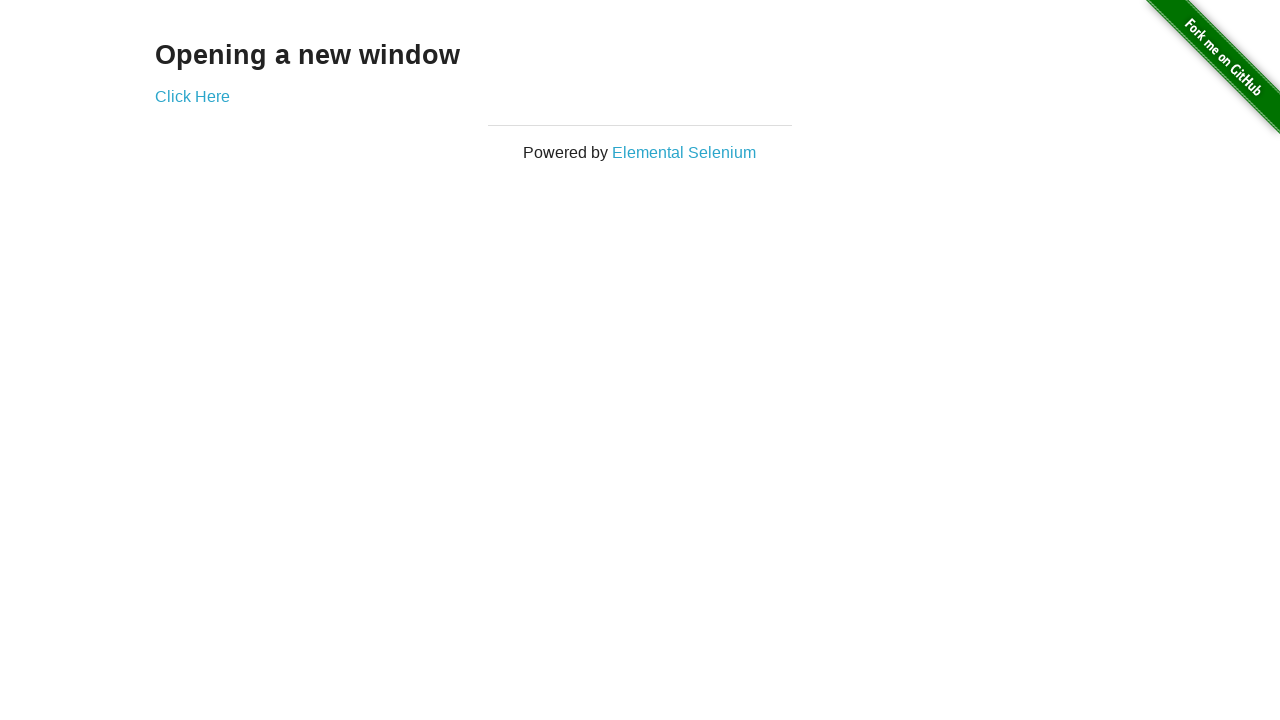

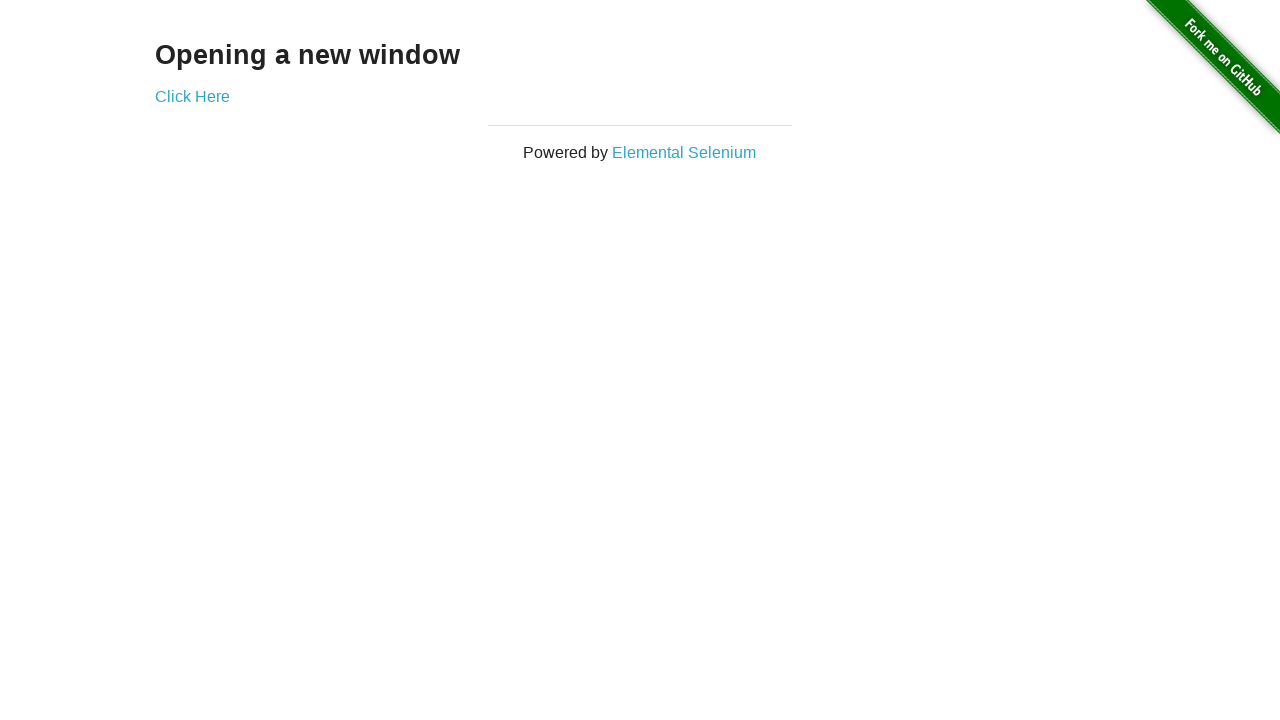